Tests text input functionality by entering text in a field and clicking a button to update its label

Starting URL: http://uitestingplayground.com/textinput

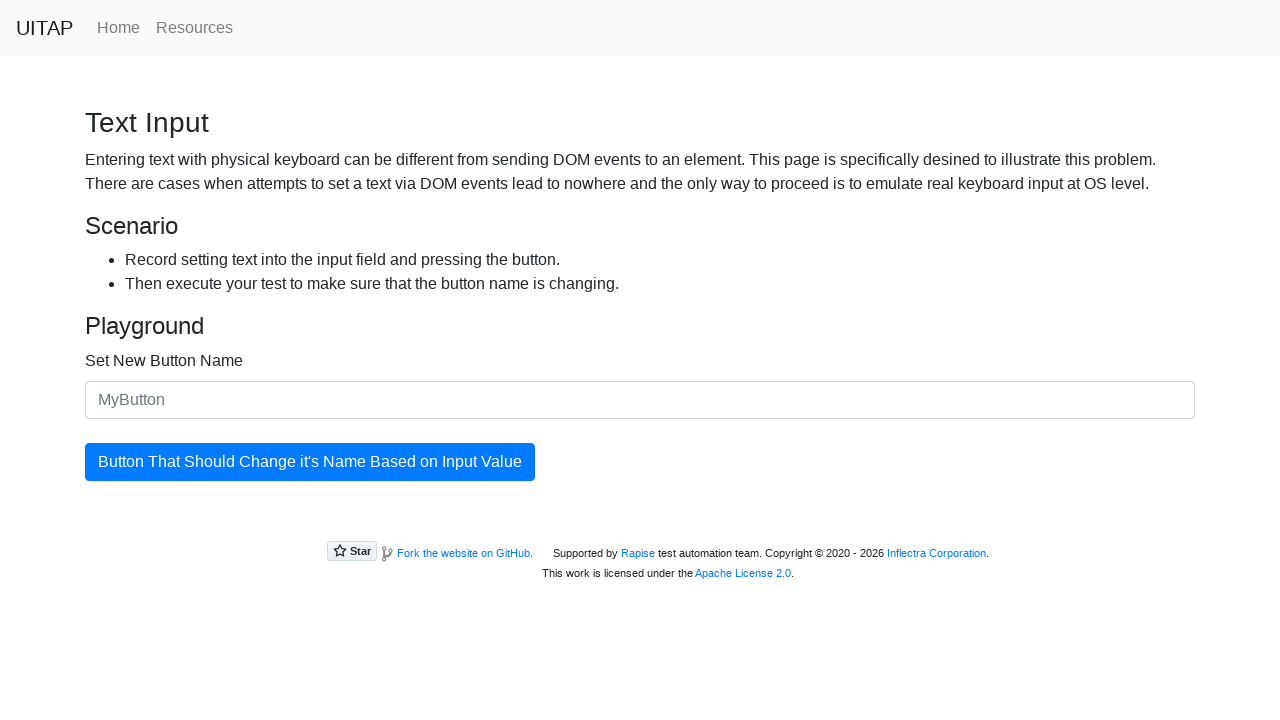

Filled text input field with 'SkyPro' on #newButtonName
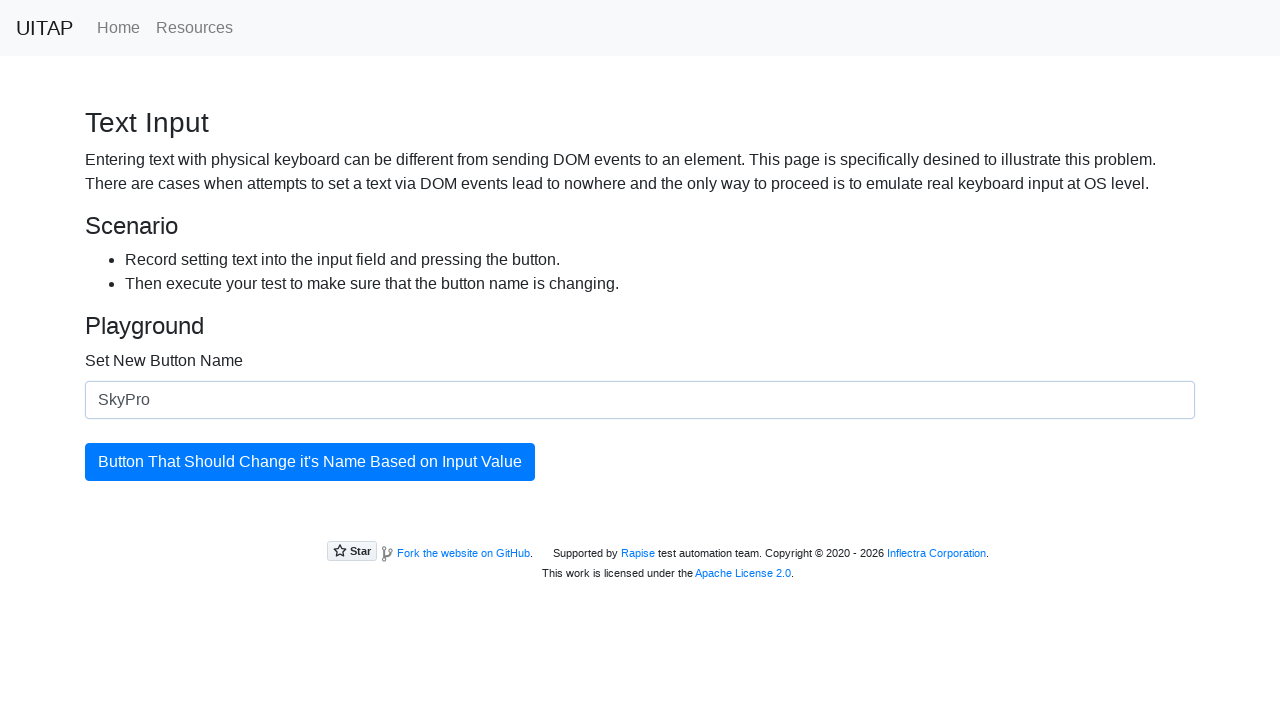

Clicked button to update its label at (310, 462) on #updatingButton
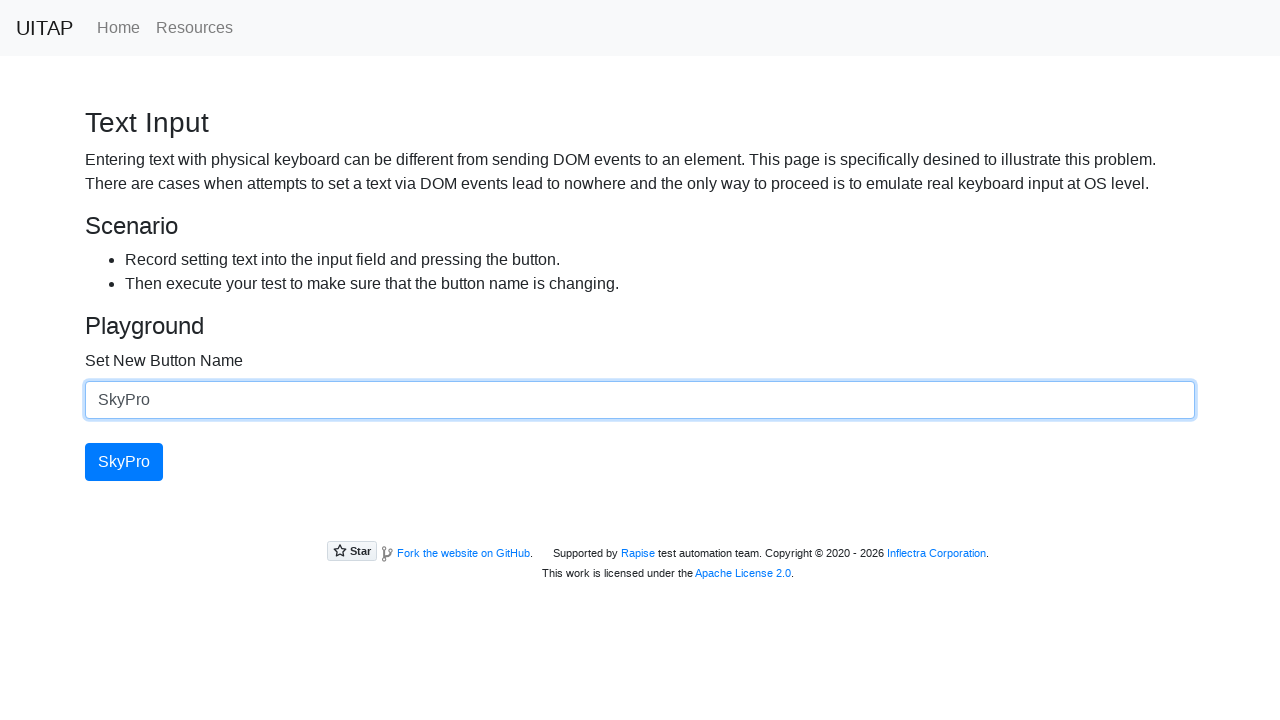

Verified button exists after update
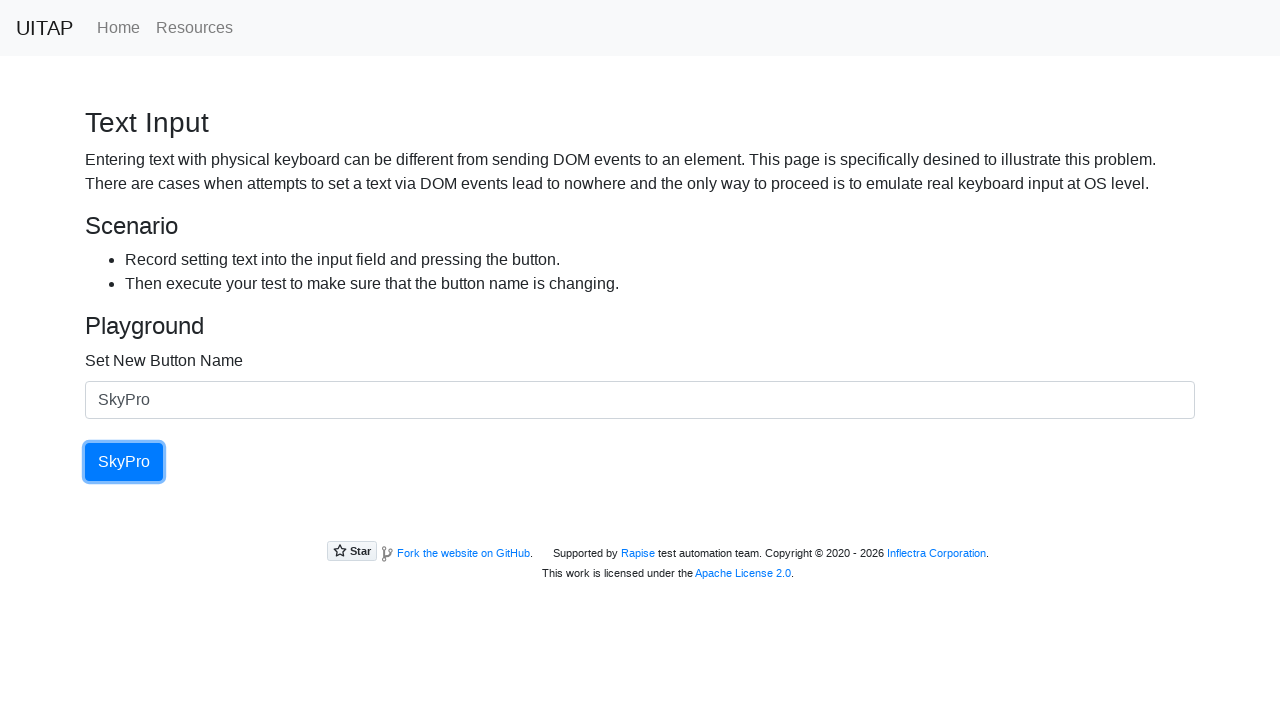

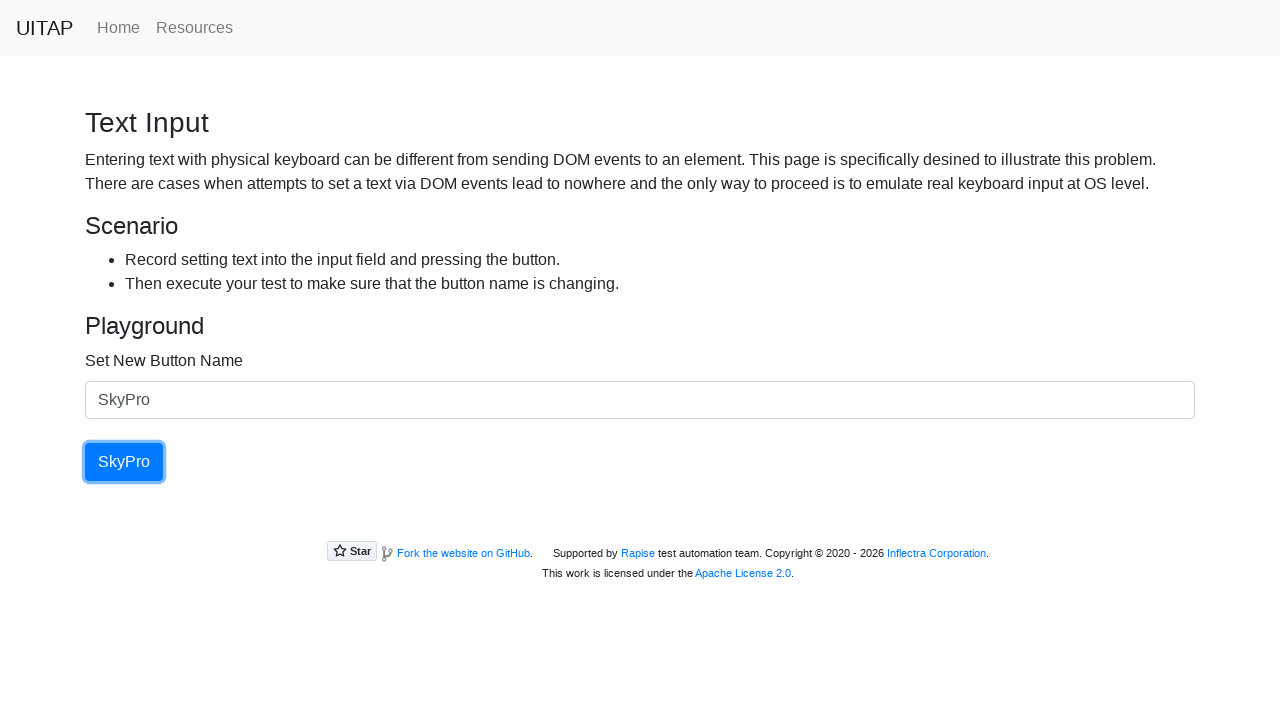